Tests drag and drop functionality using dragAndDrop method to move a draggable element onto a droppable target

Starting URL: https://jqueryui.com/droppable/

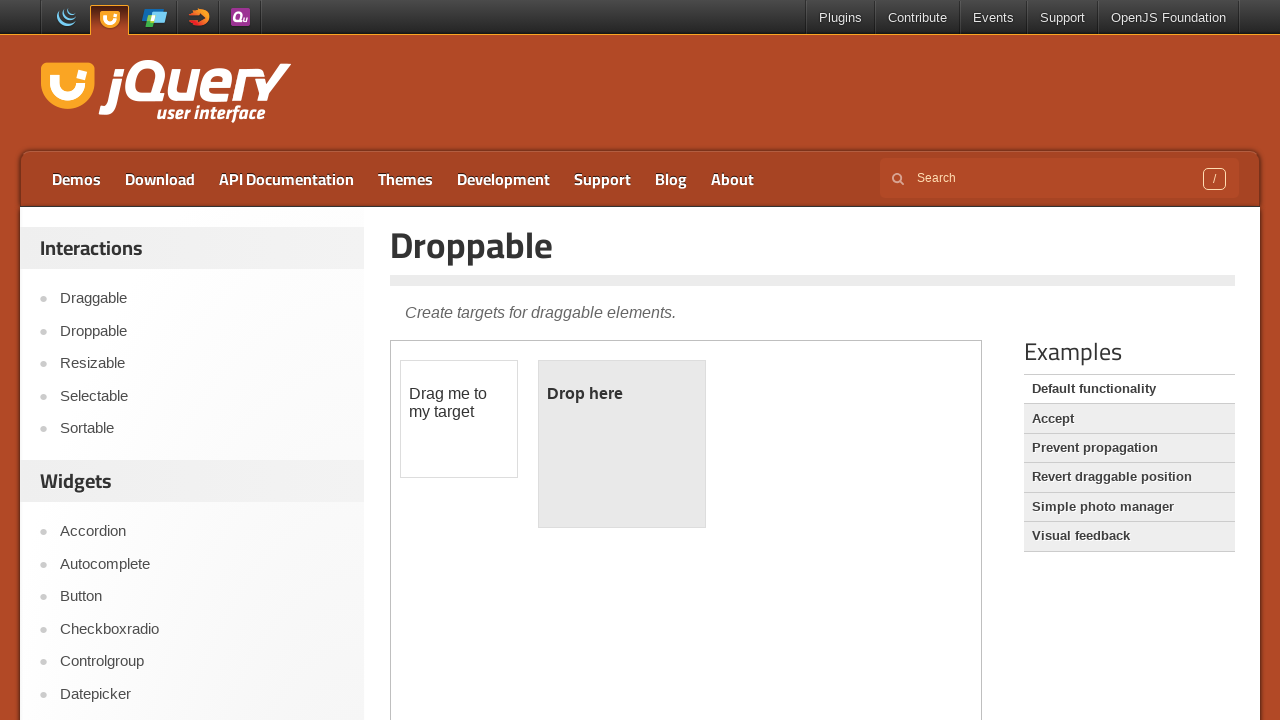

Navigated to jQuery UI droppable demo page
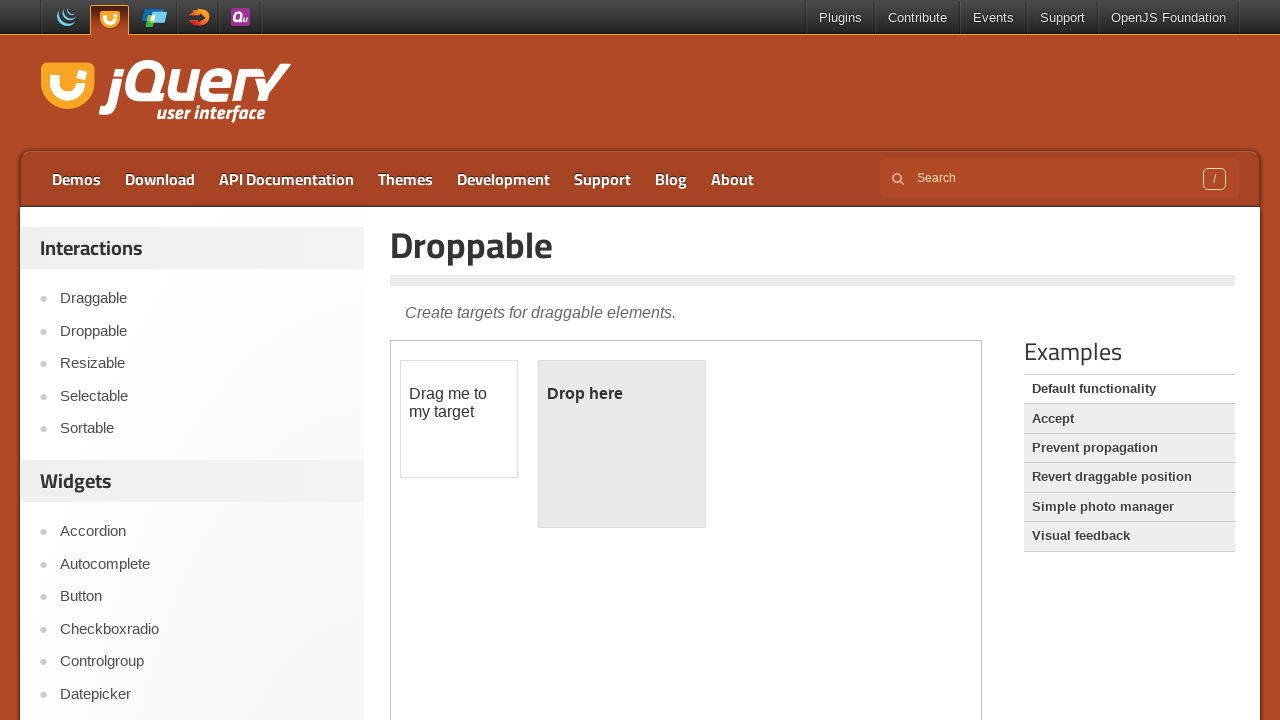

Dragged the draggable element onto the droppable target at (622, 444)
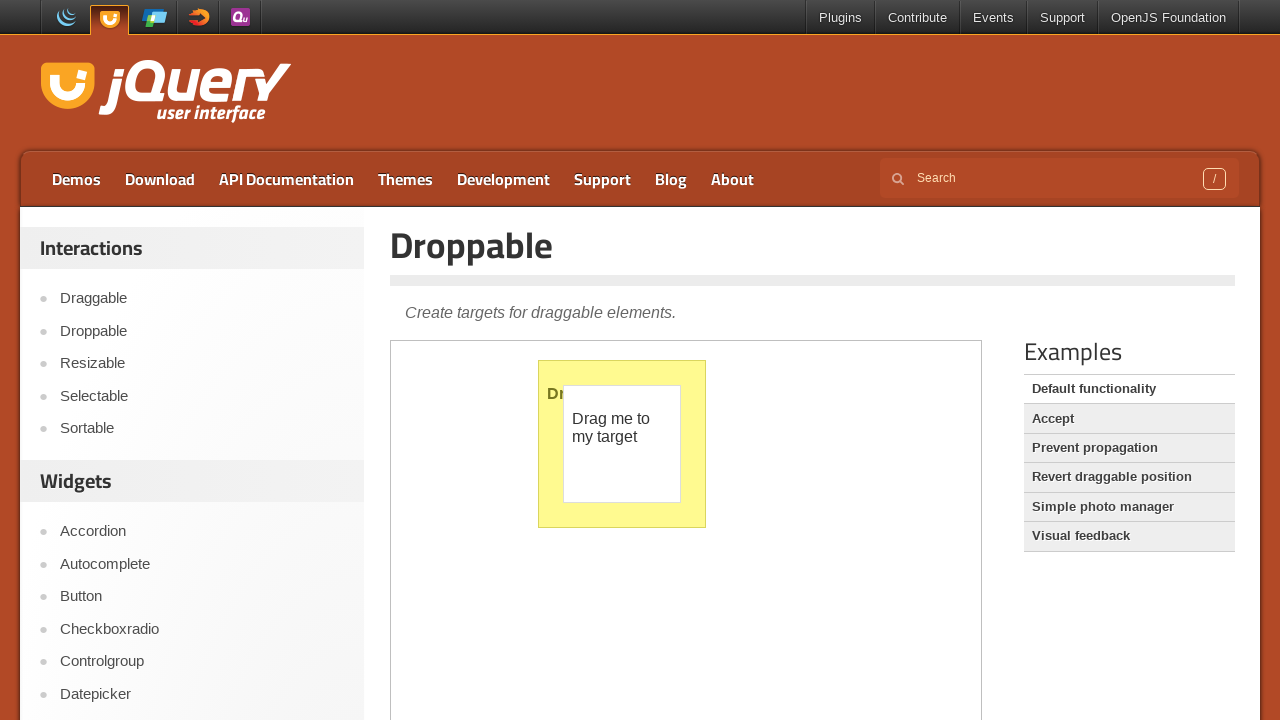

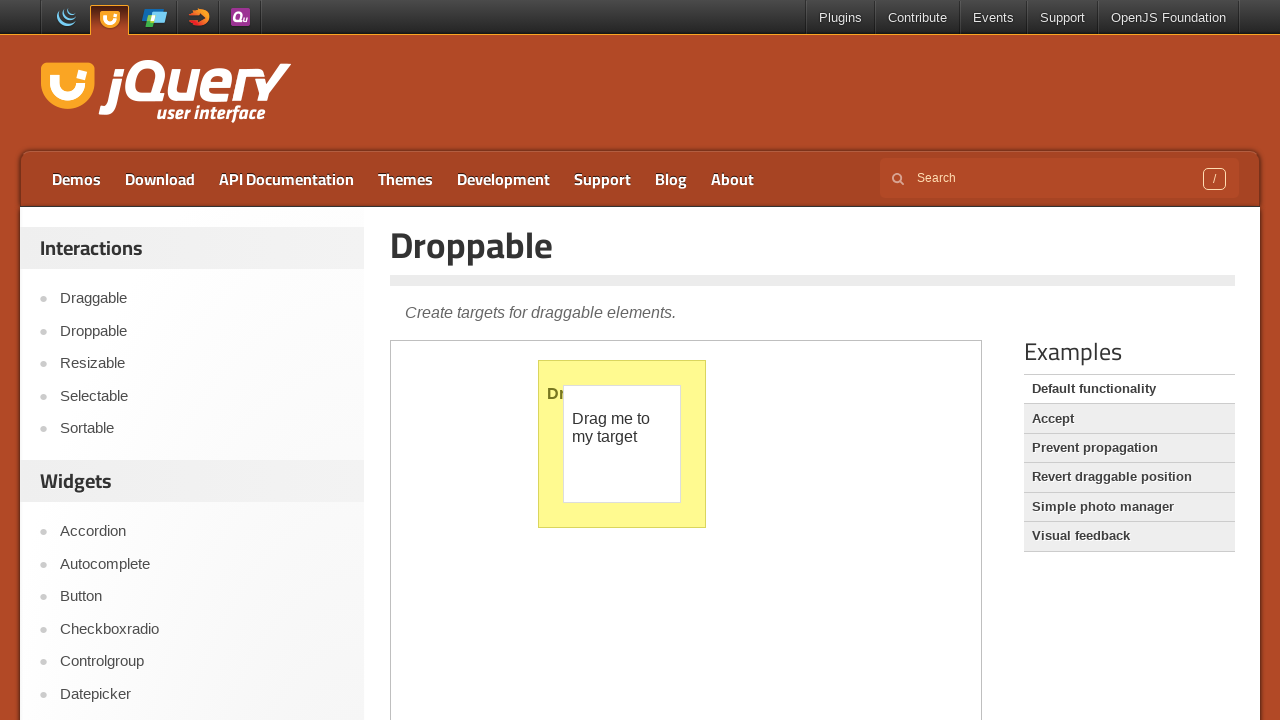